Tests checkbox functionality by locating and clicking all checkboxes with name="sports" within a specific section of the page

Starting URL: http://www.tizag.com/htmlT/htmlcheckboxes.php

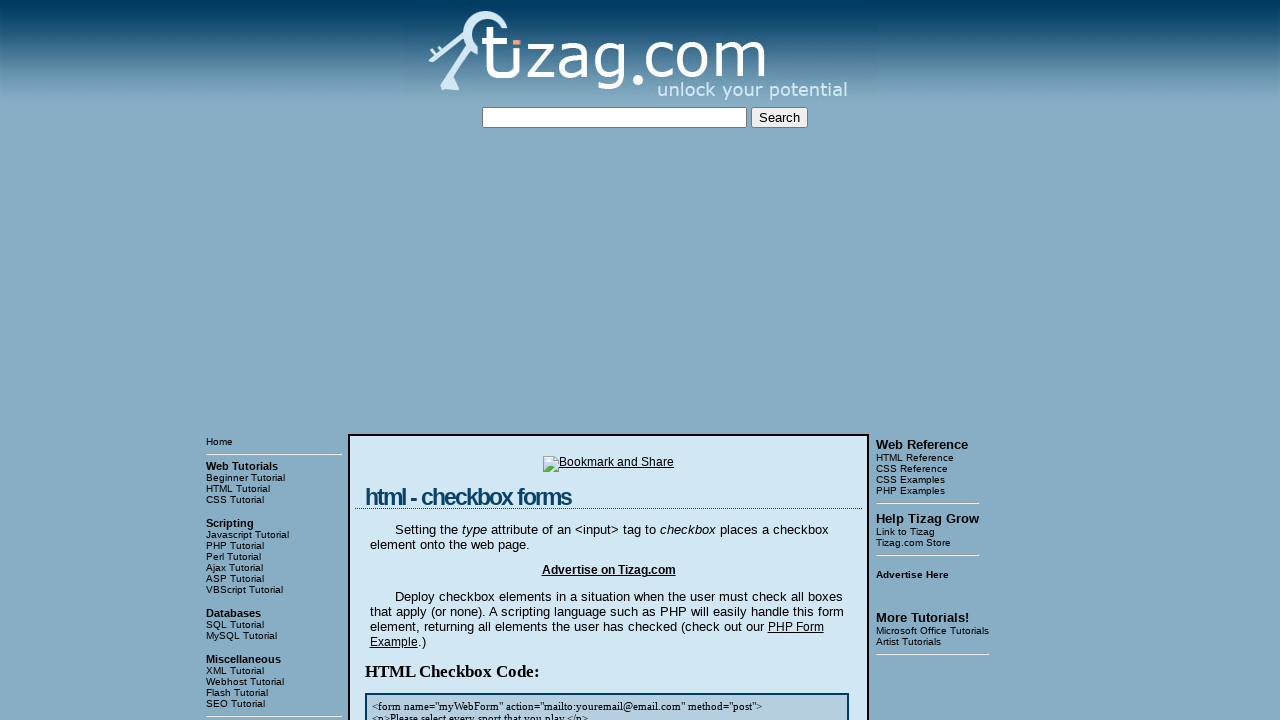

Navigated to checkbox test page
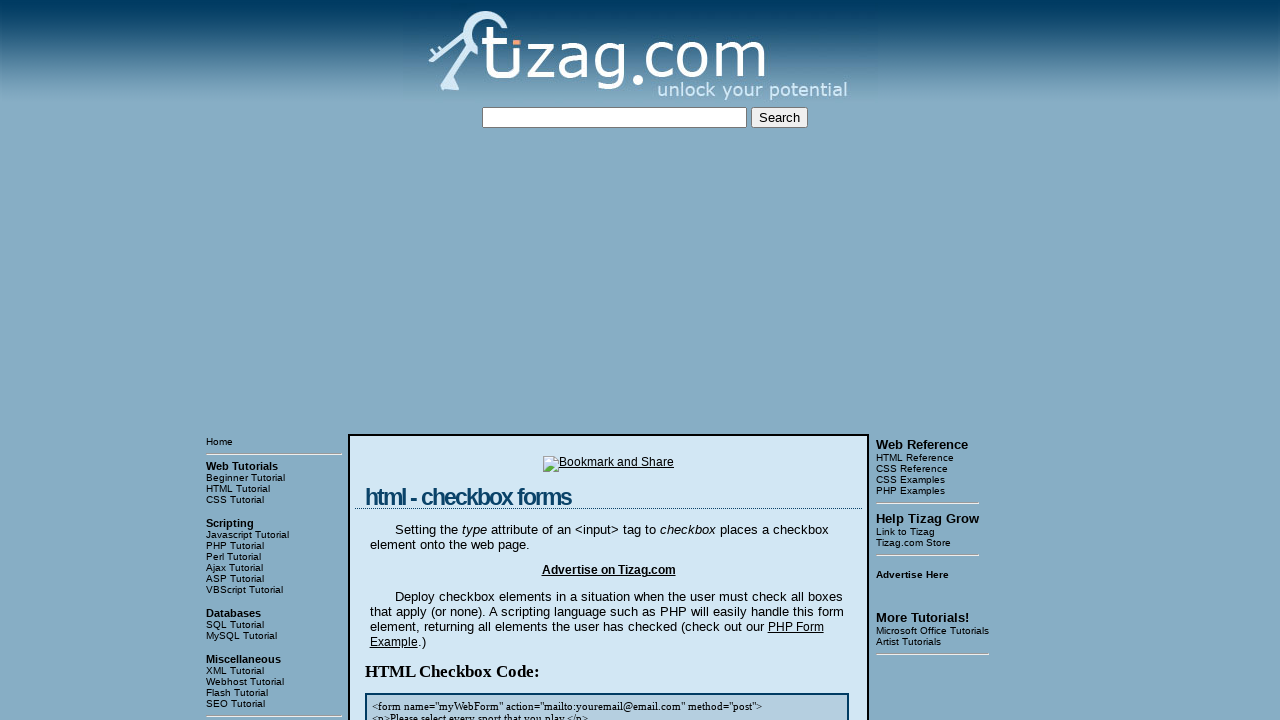

Located specific block containing checkboxes
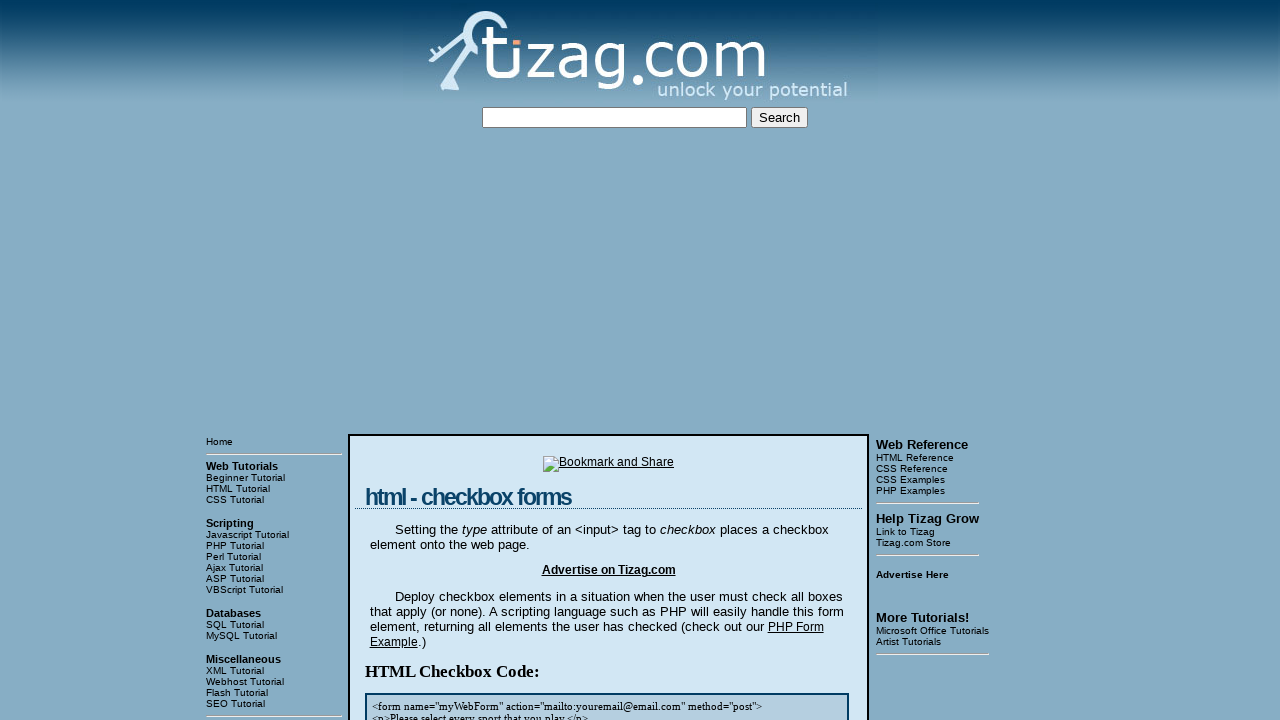

Located all checkboxes with name='sports'
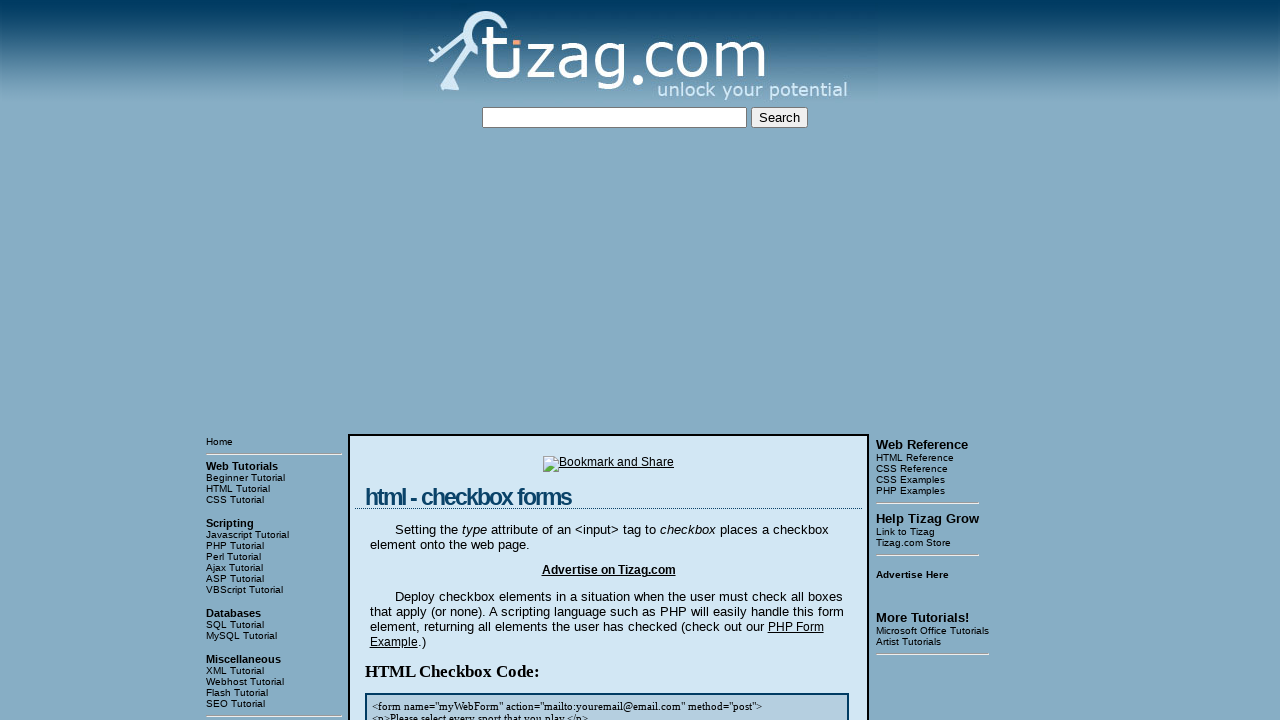

Retrieved checkbox count: 4
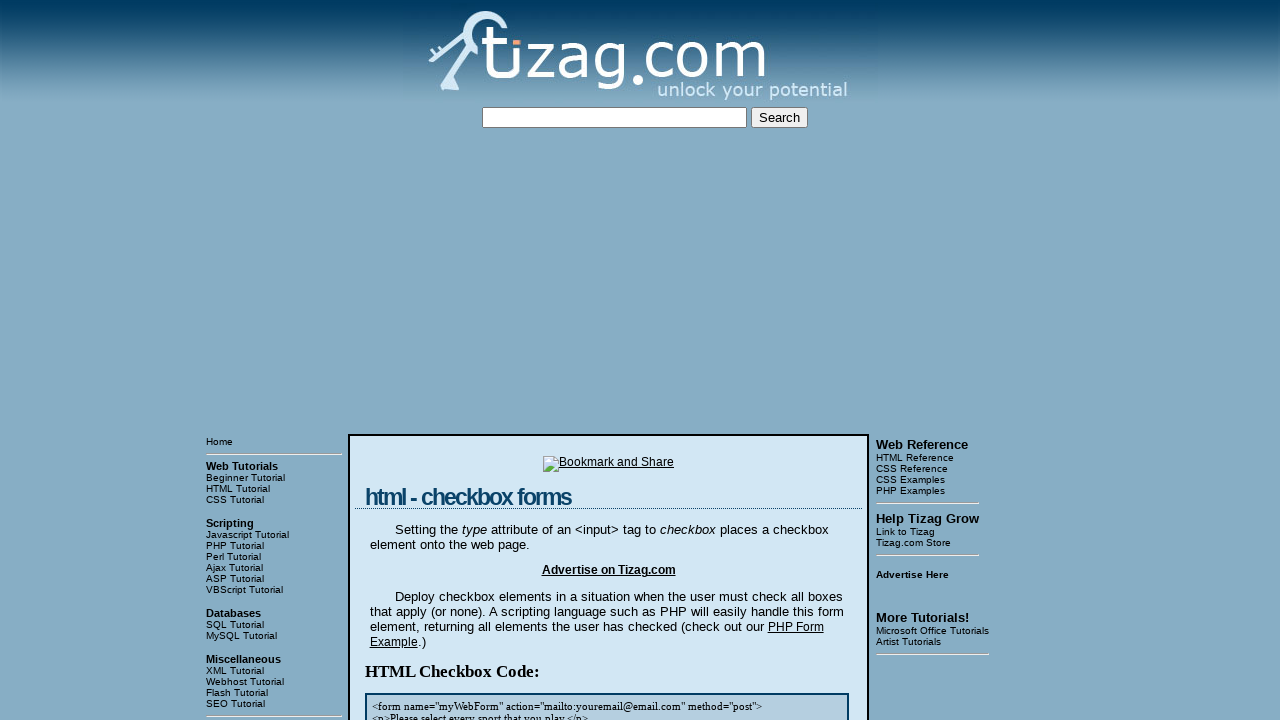

Clicked checkbox 1 of 4 at (422, 360) on xpath=/html/body/table[3]/tbody/tr[1]/td[2]/table/tbody/tr/td/div[4] >> input[na
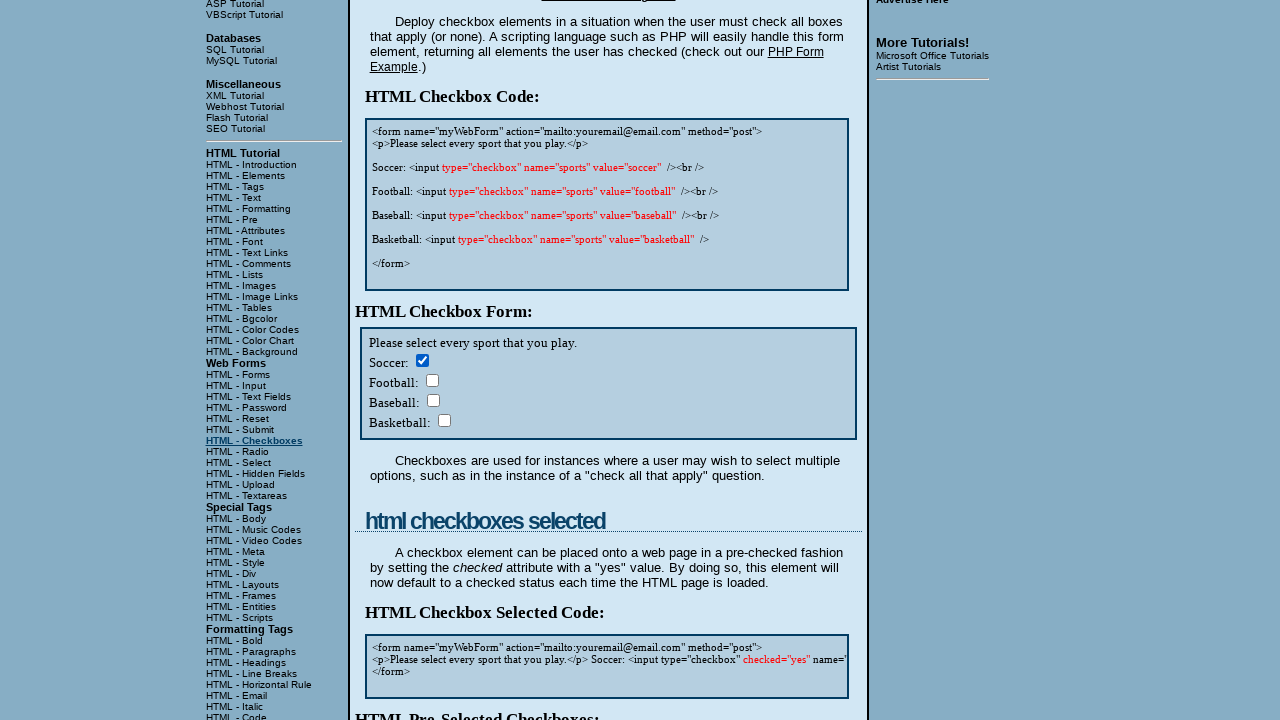

Clicked checkbox 2 of 4 at (432, 380) on xpath=/html/body/table[3]/tbody/tr[1]/td[2]/table/tbody/tr/td/div[4] >> input[na
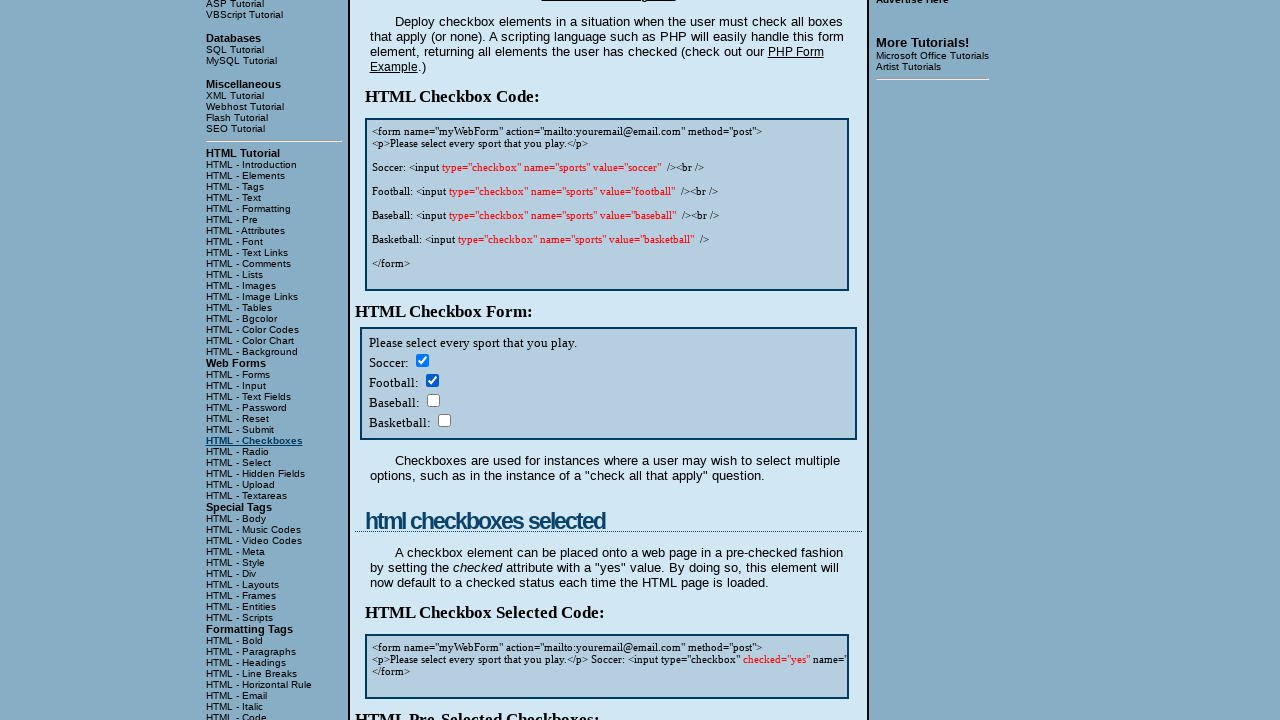

Clicked checkbox 3 of 4 at (433, 400) on xpath=/html/body/table[3]/tbody/tr[1]/td[2]/table/tbody/tr/td/div[4] >> input[na
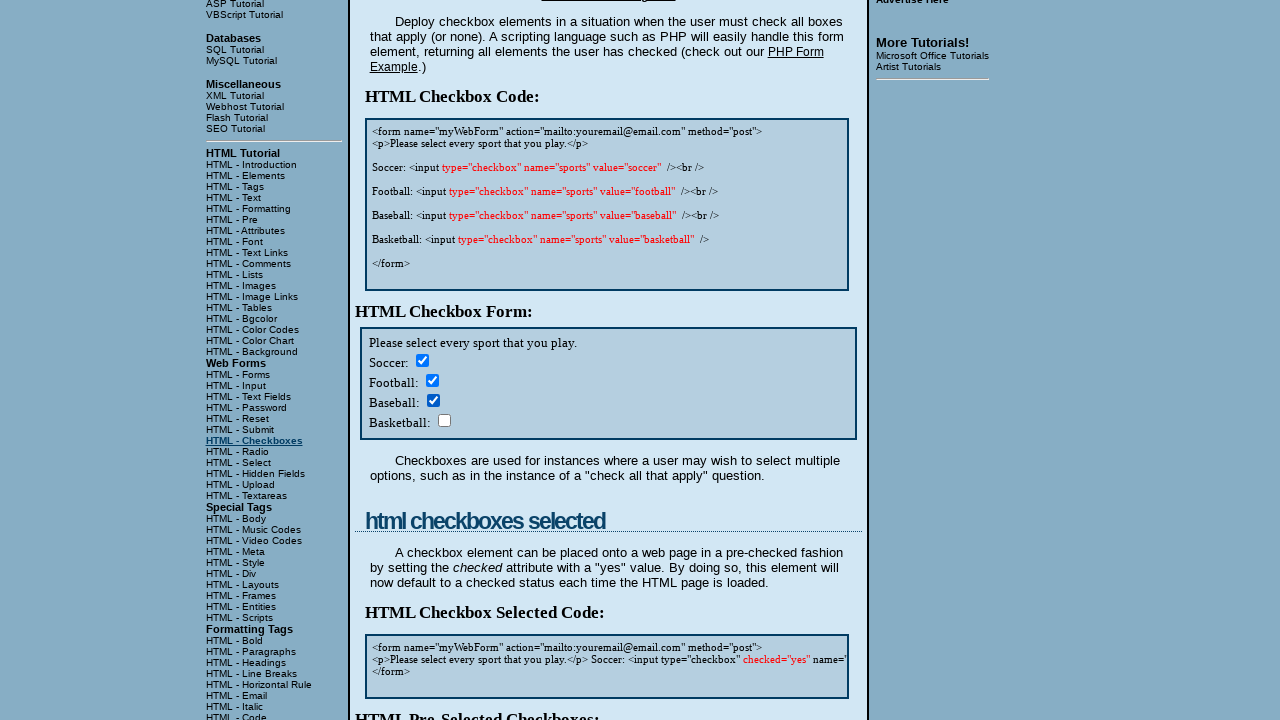

Clicked checkbox 4 of 4 at (444, 420) on xpath=/html/body/table[3]/tbody/tr[1]/td[2]/table/tbody/tr/td/div[4] >> input[na
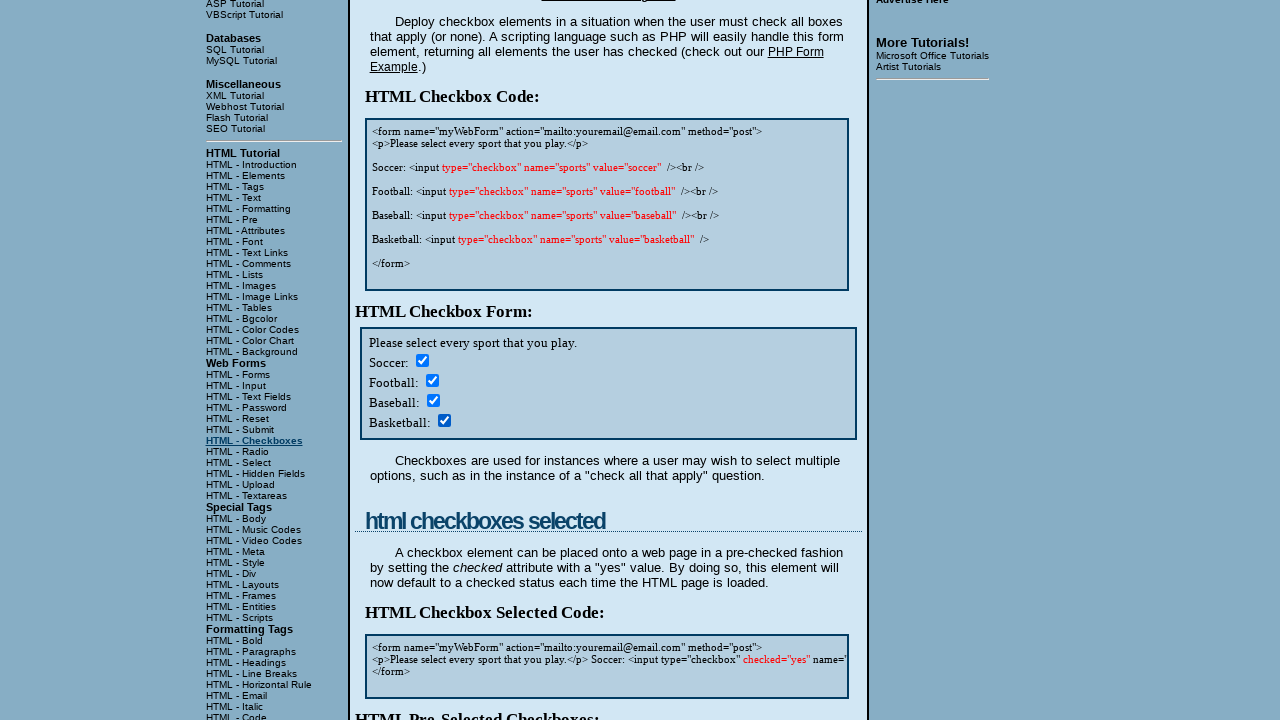

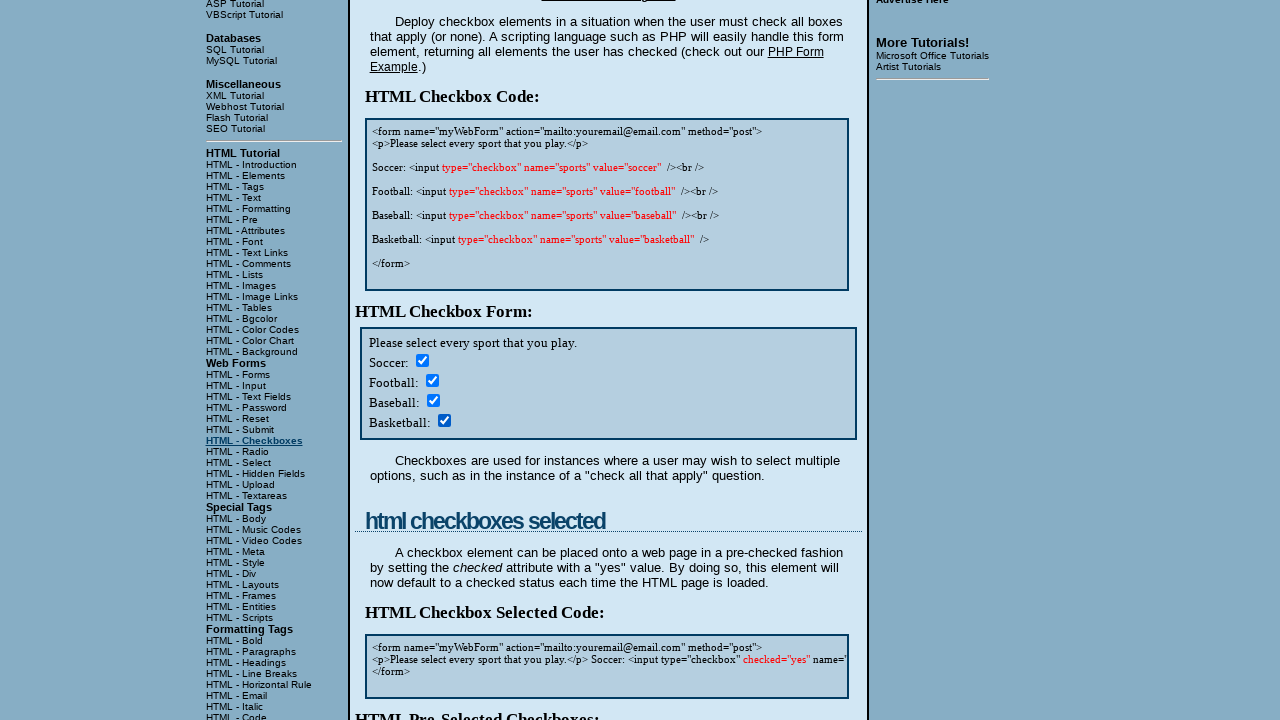